Tests drag and drop functionality by moving a draggable element to multiple target locations using various drag-and-drop methods

Starting URL: http://sahitest.com/demo/dragDropMooTools.htm

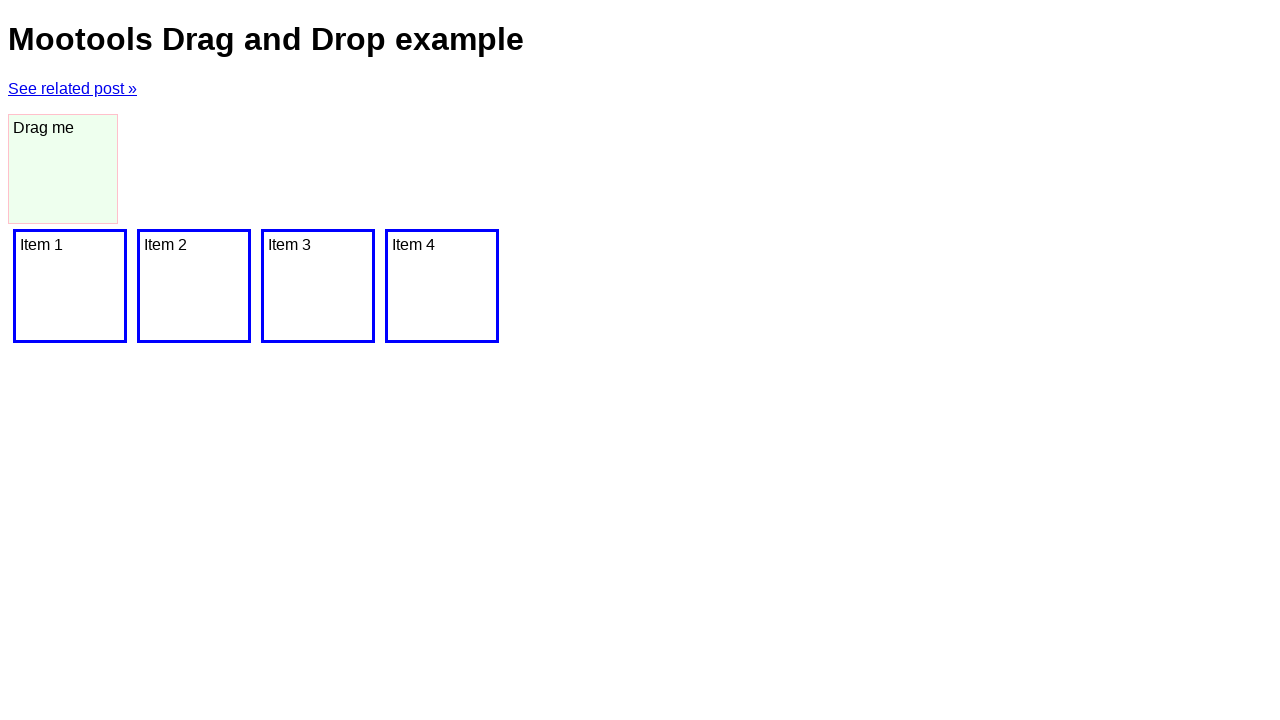

Located draggable element with ID 'dragger'
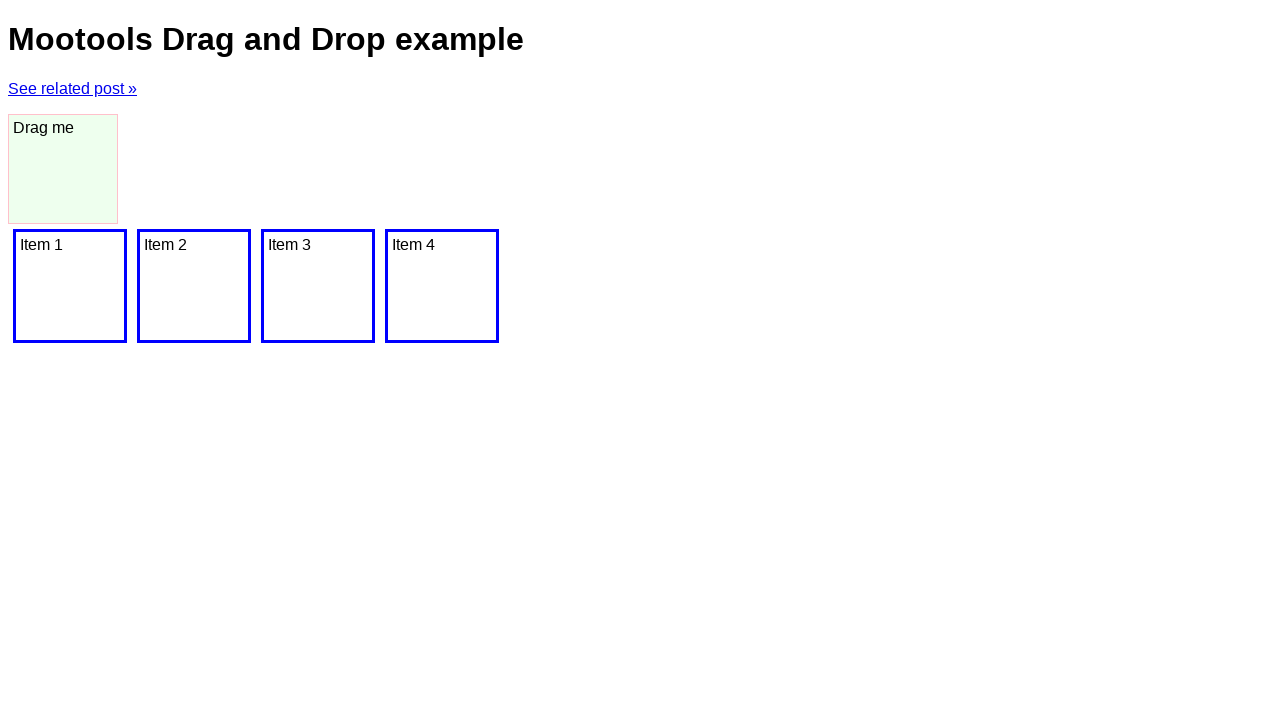

Located target Item 1
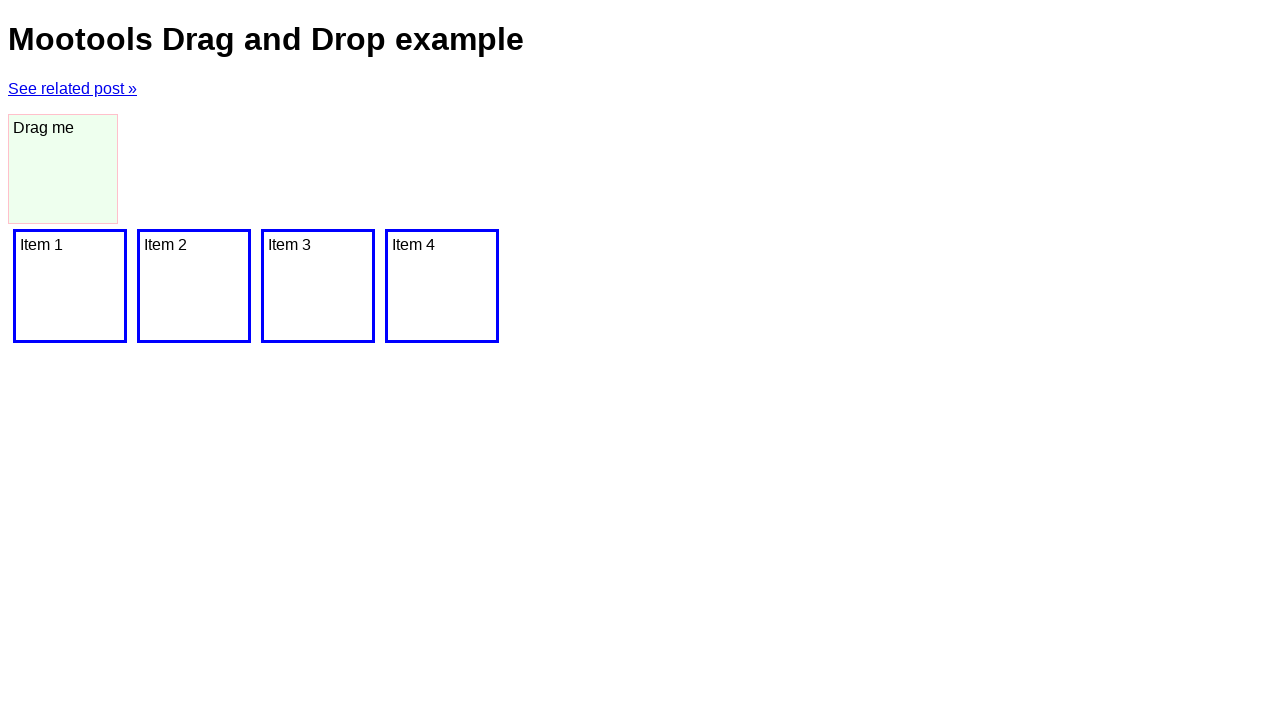

Located target Item 2
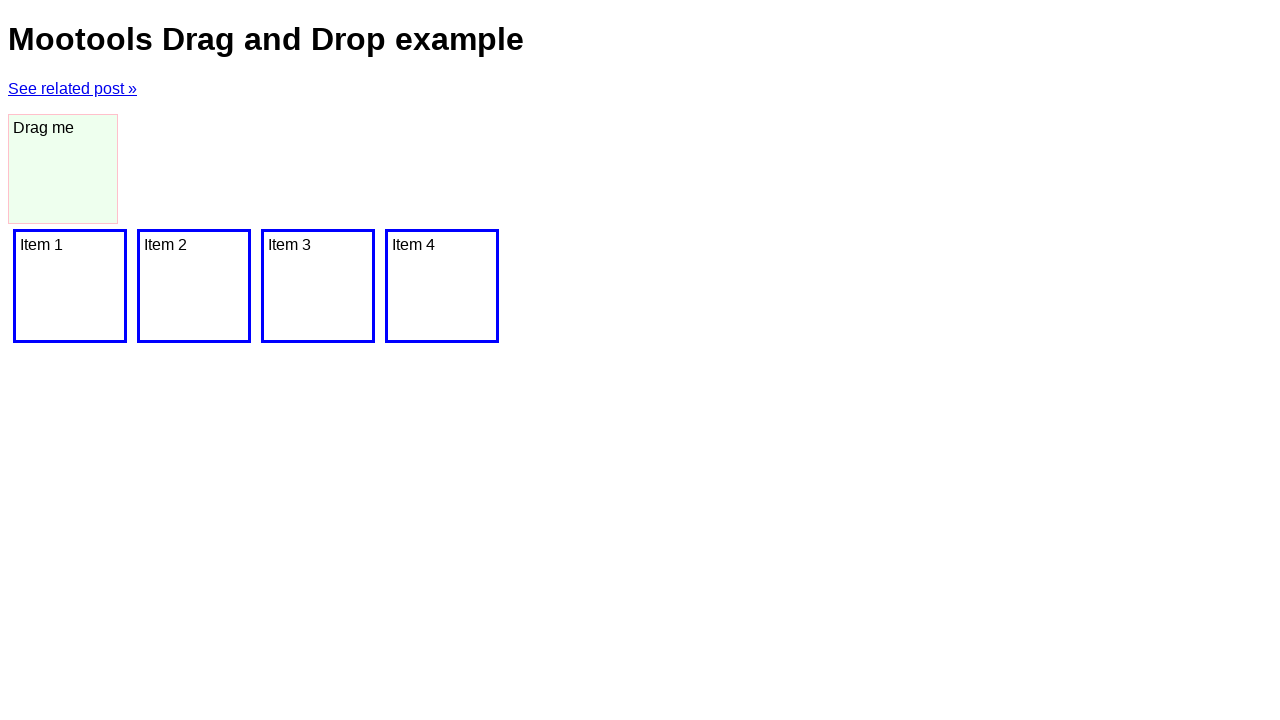

Located target Item 3
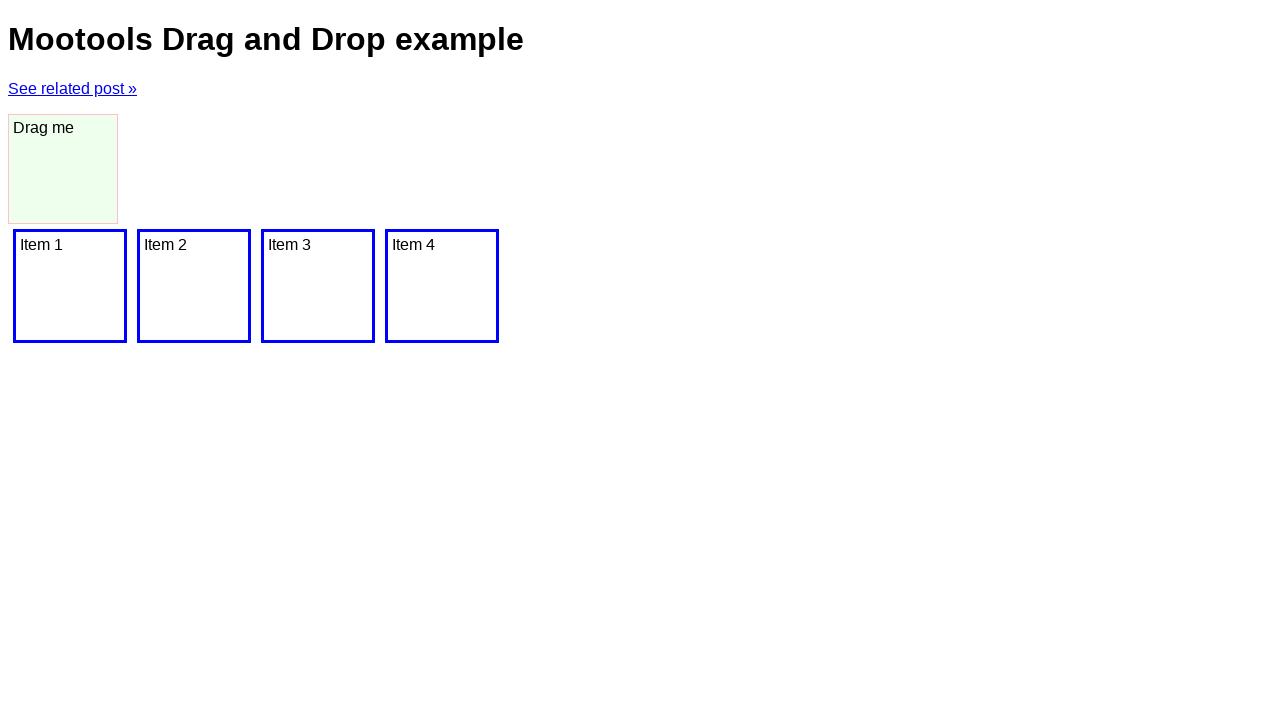

Located target Item 4
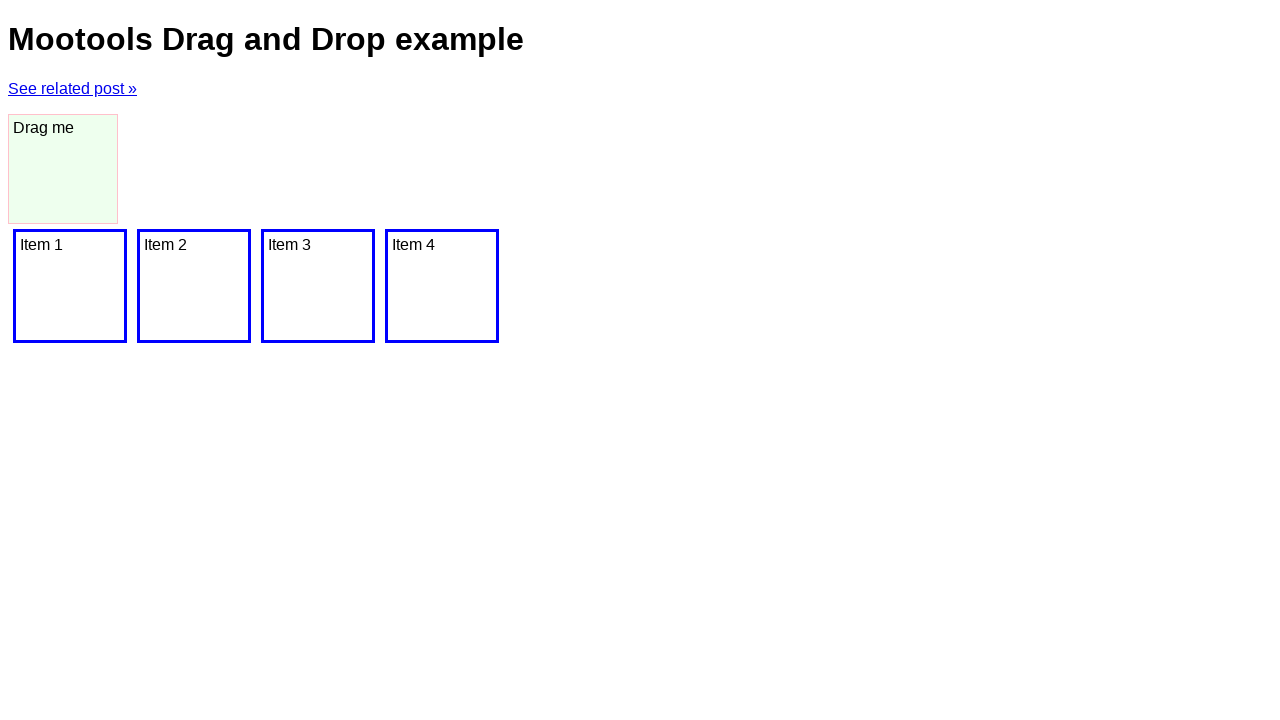

Dragged element to Item 1 at (70, 286)
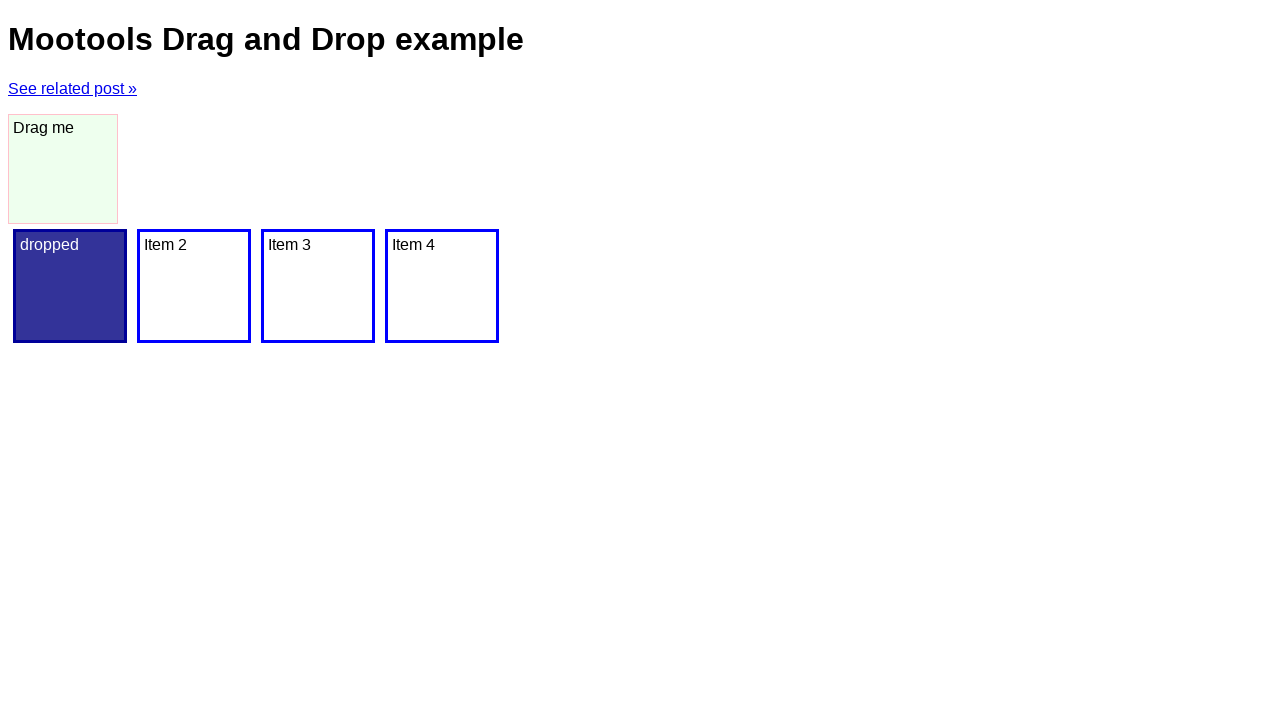

Waited 1000ms after dragging to Item 1
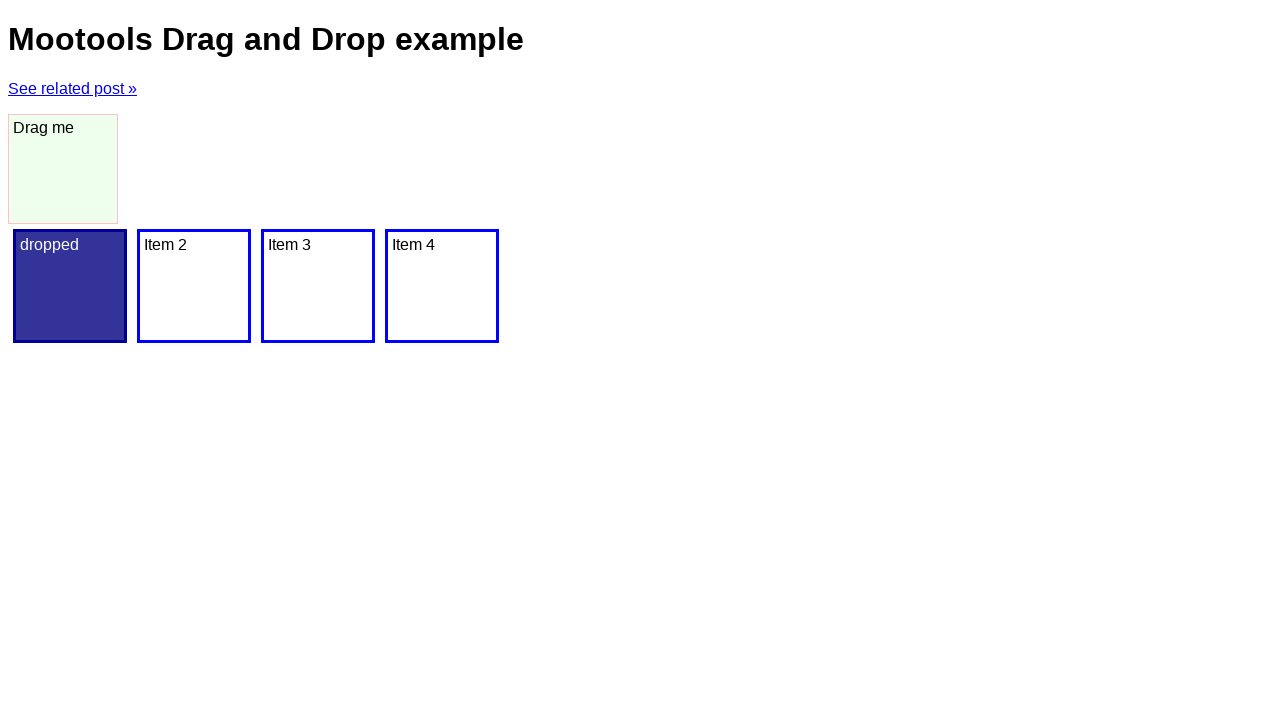

Dragged element to Item 2 at (194, 286)
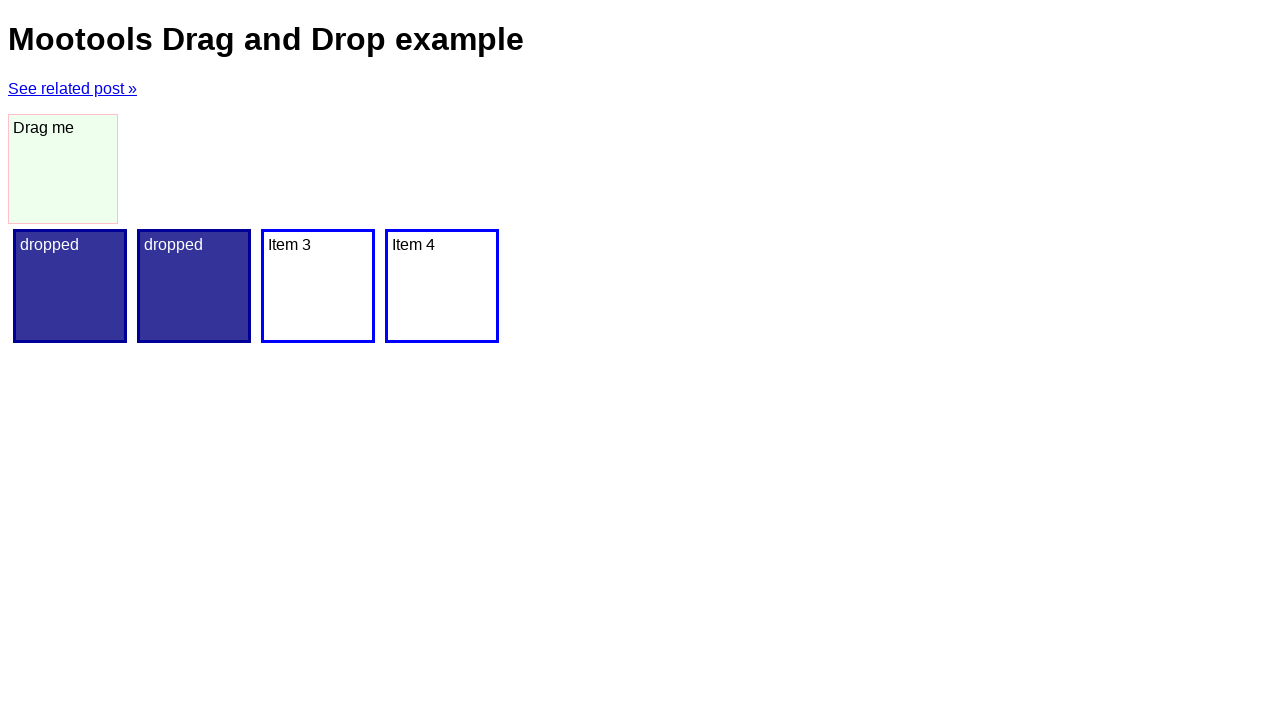

Waited 1000ms after dragging to Item 2
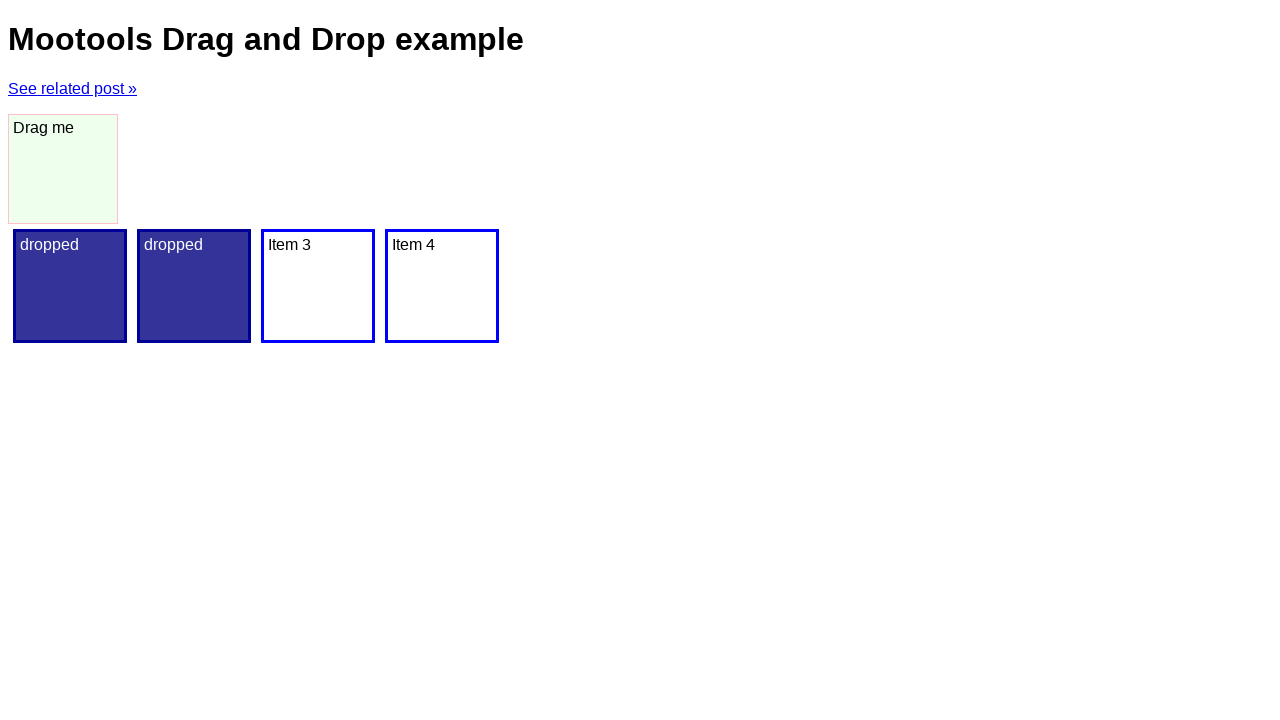

Dragged element to Item 3 at (318, 286)
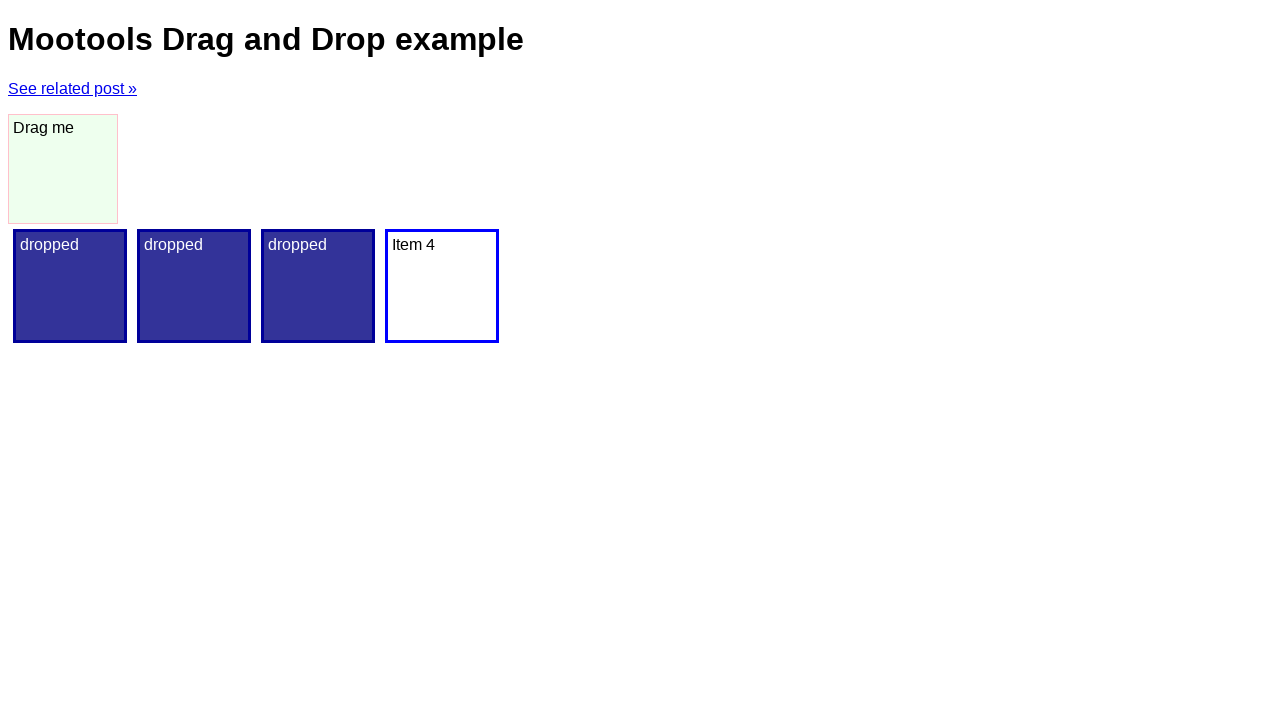

Waited 2000ms after dragging to Item 3
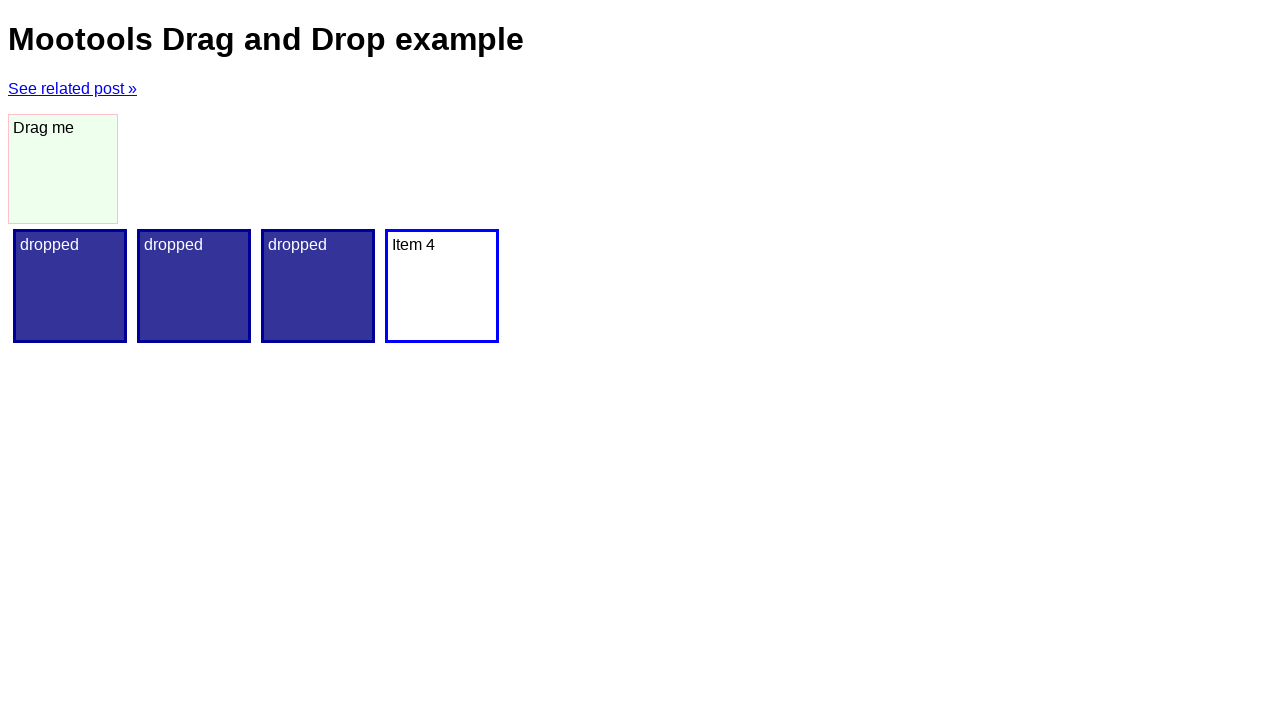

Retrieved bounding box of draggable element
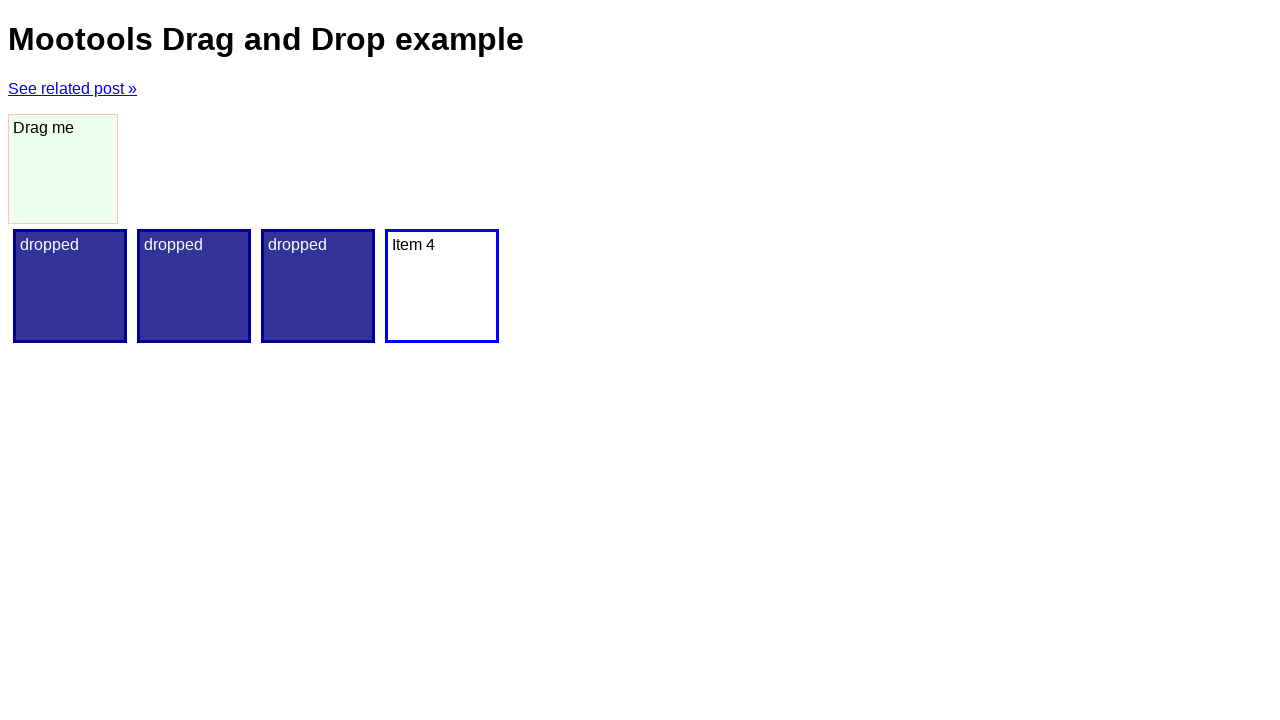

Moved mouse to center of draggable element at (63, 169)
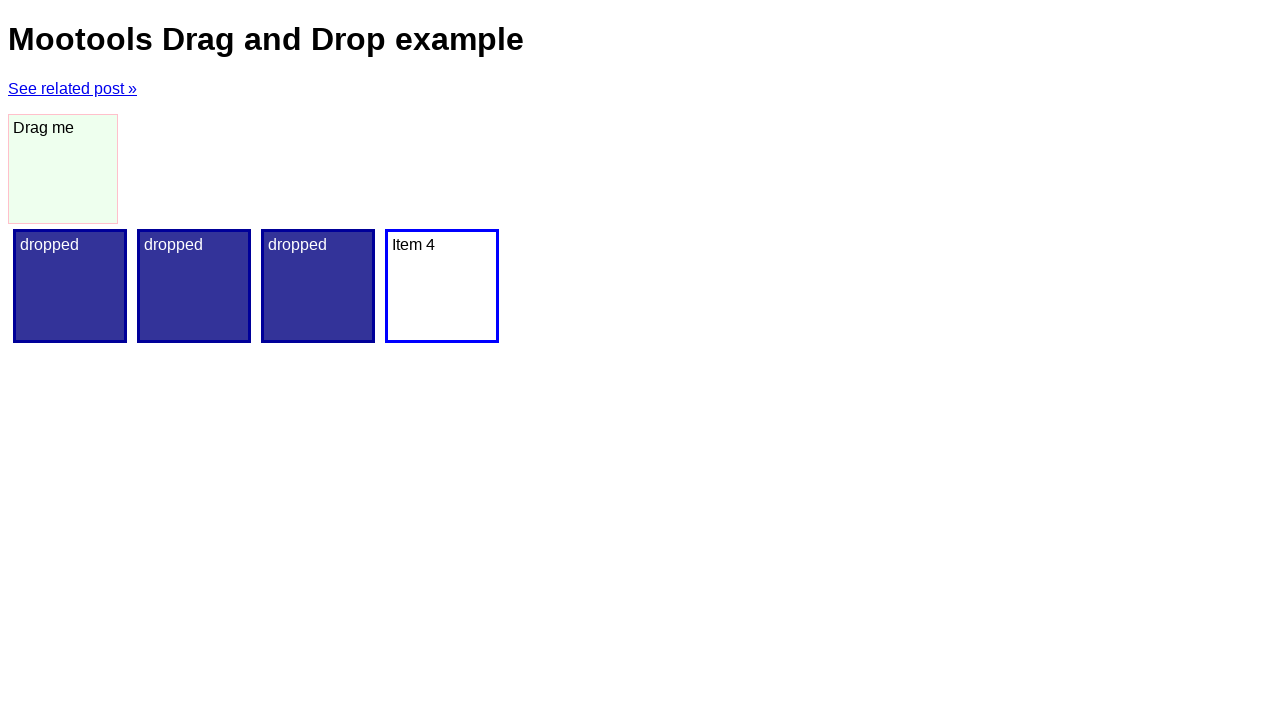

Pressed mouse button down at (63, 169)
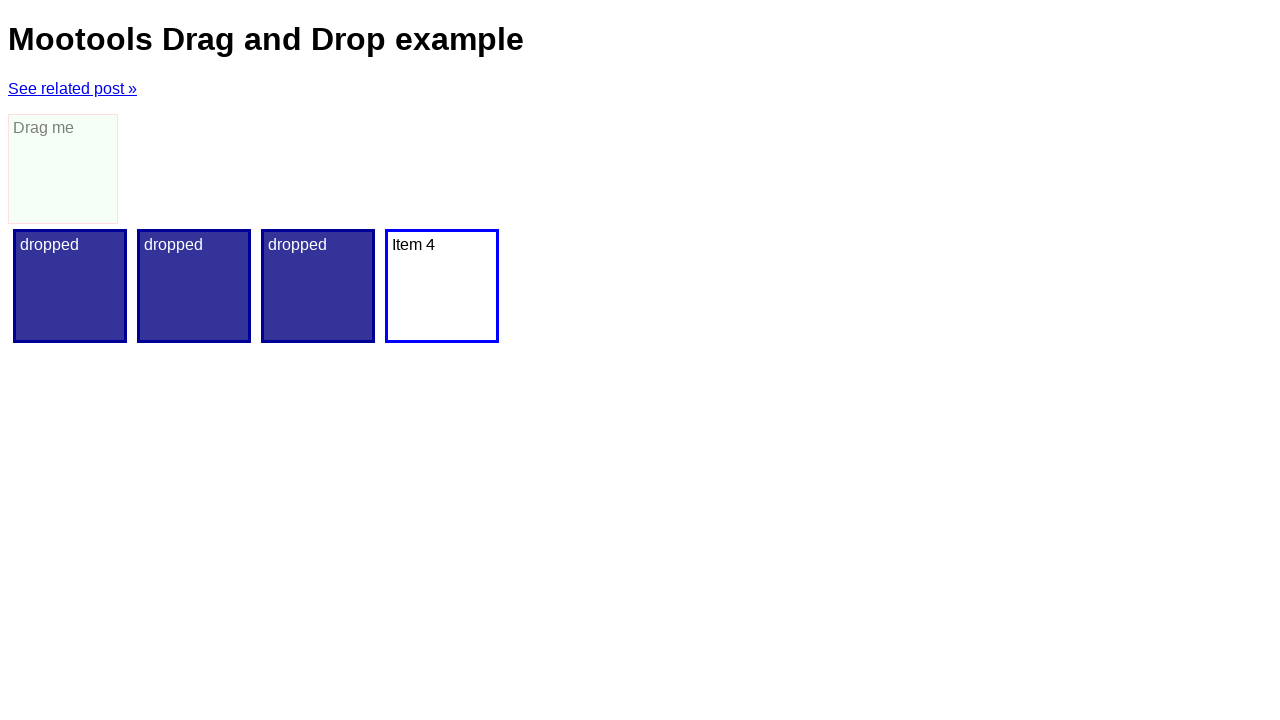

Moved mouse to target location (400px right, 150px down) at (463, 319)
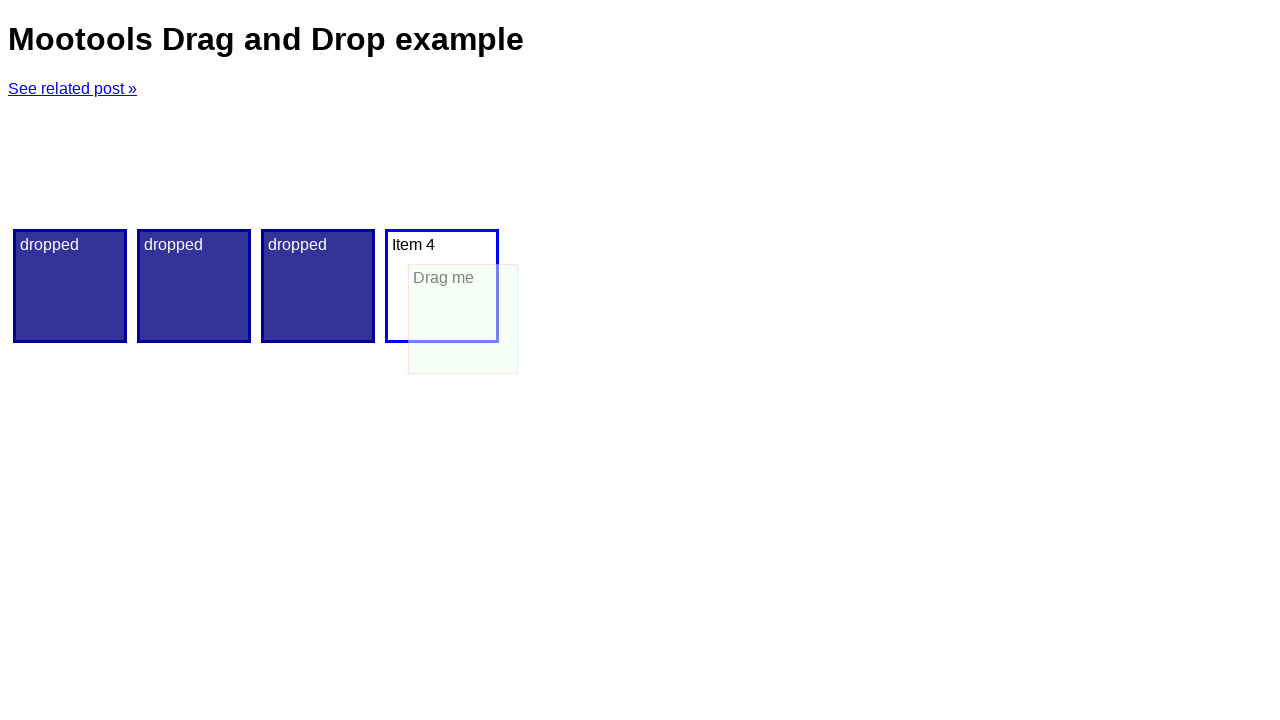

Released mouse button to complete drag at (463, 319)
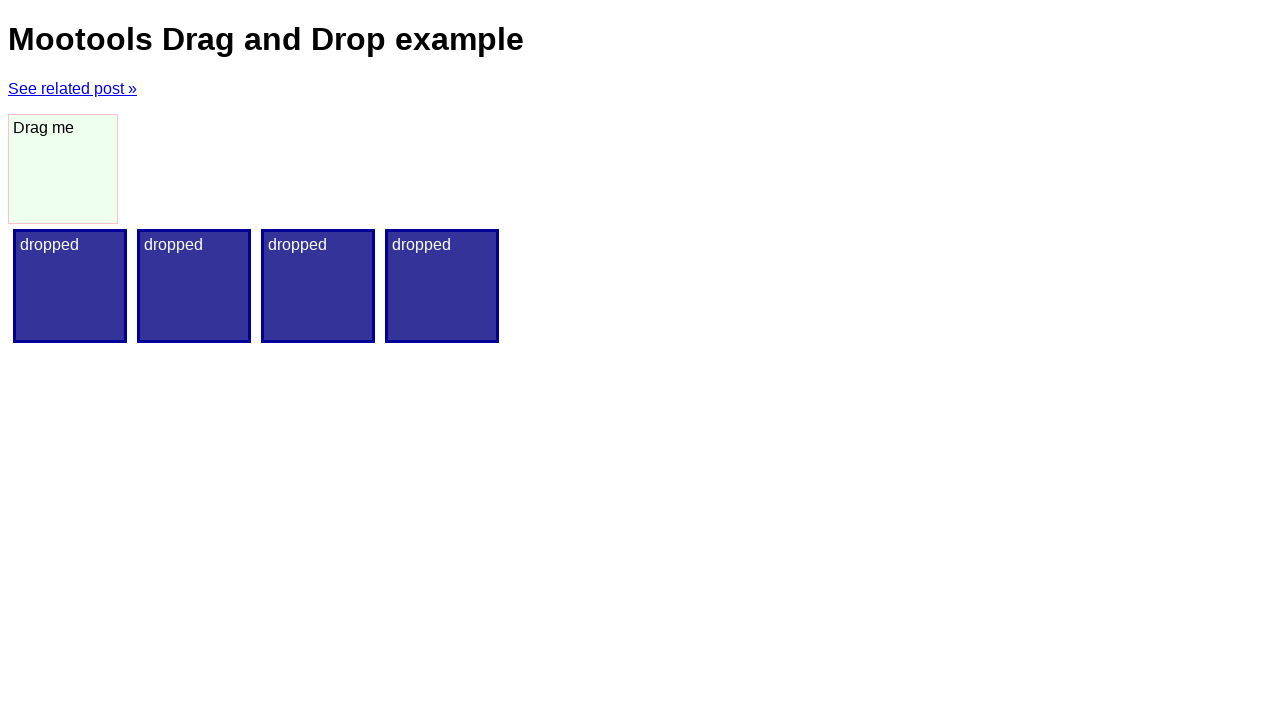

Waited 2000ms after dragging to custom coordinates
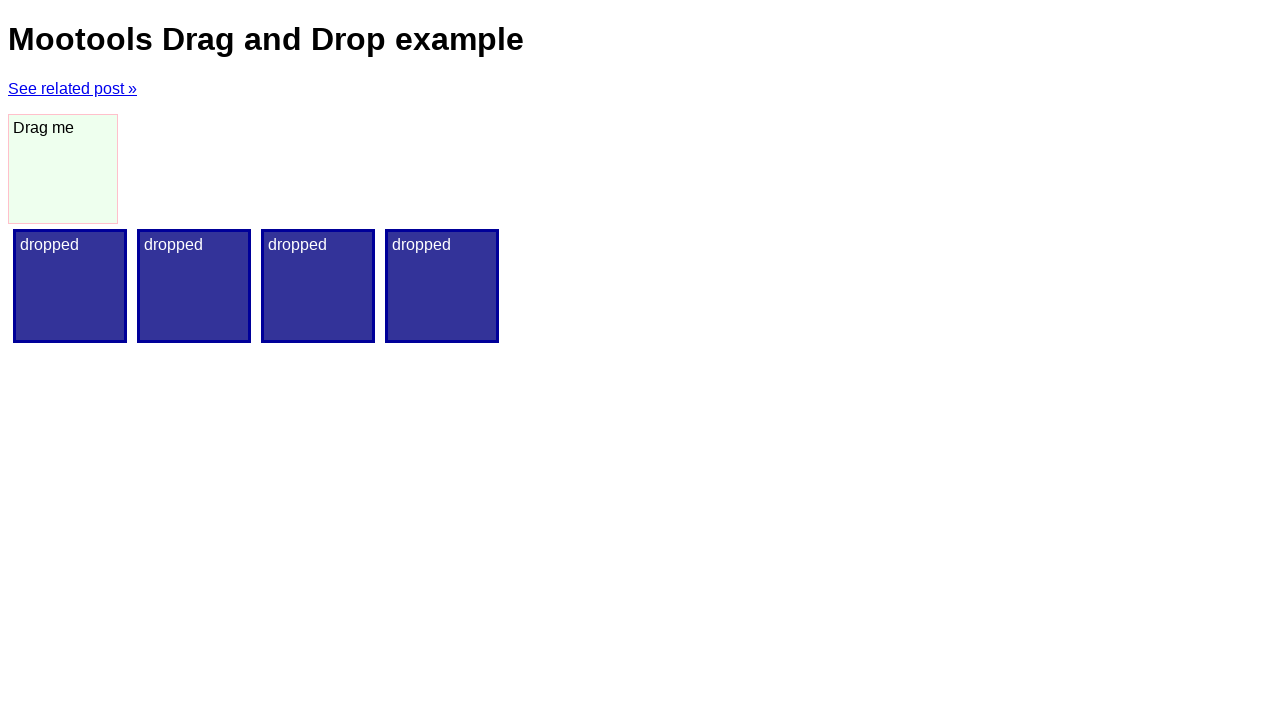

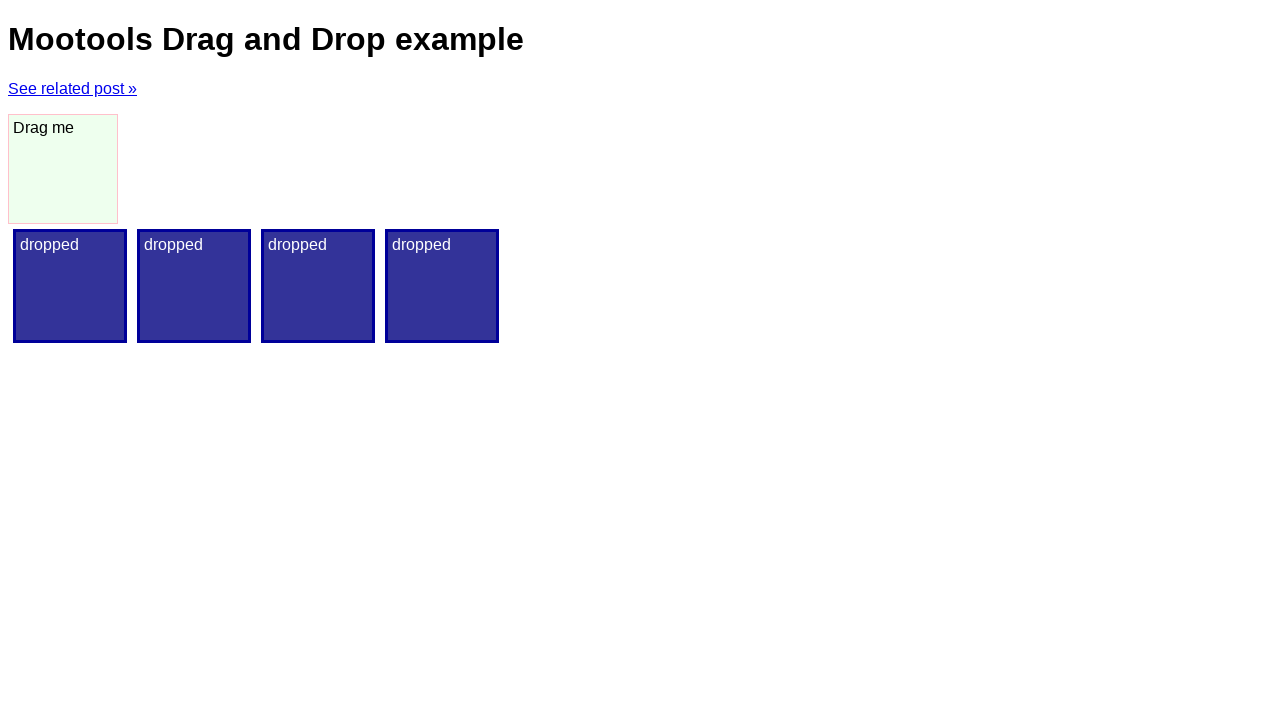